Tests login form validation by clicking login button without entering any credentials and verifying the error message appears

Starting URL: https://www.saucedemo.com/

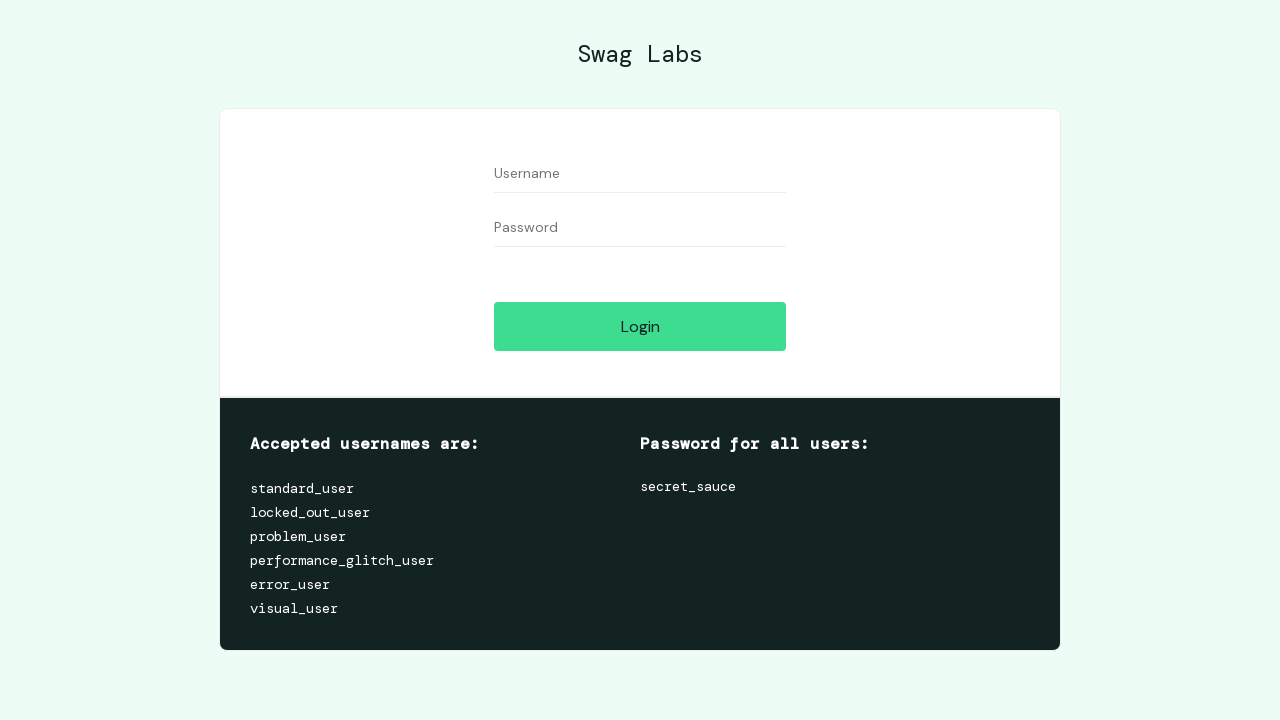

Clicked login button without entering any credentials at (640, 326) on #login-button
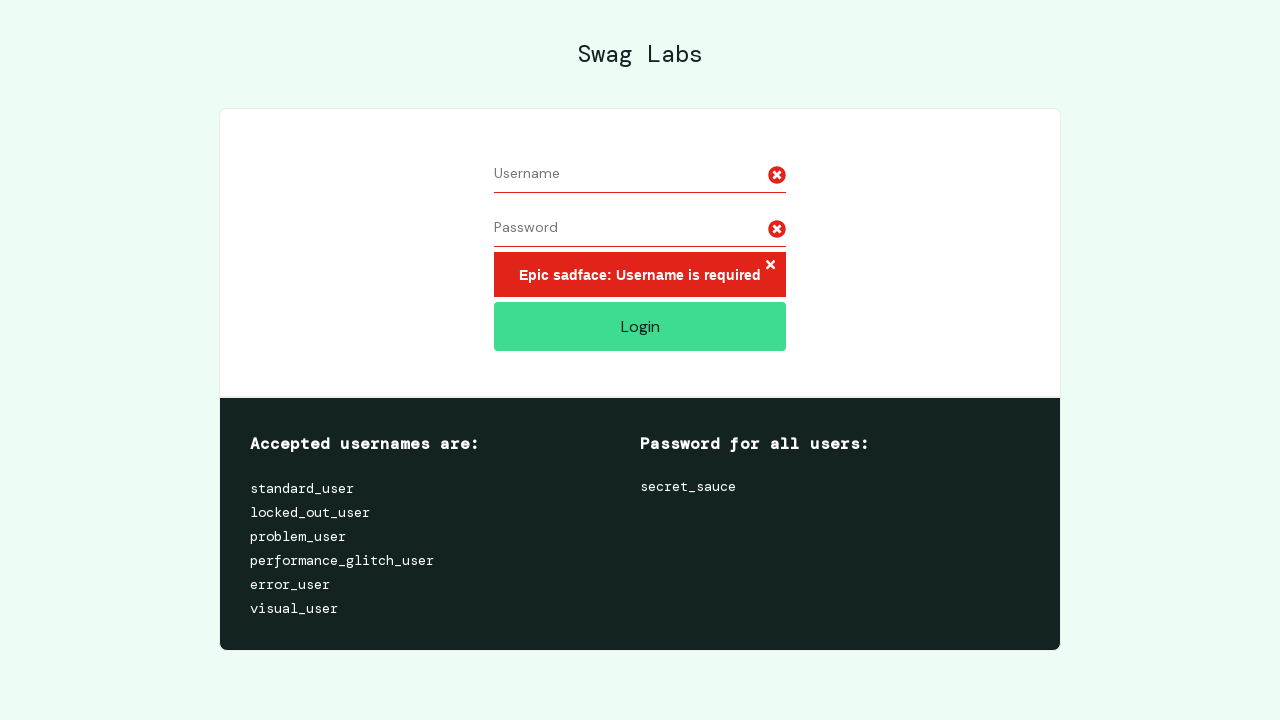

Error message appeared on login form
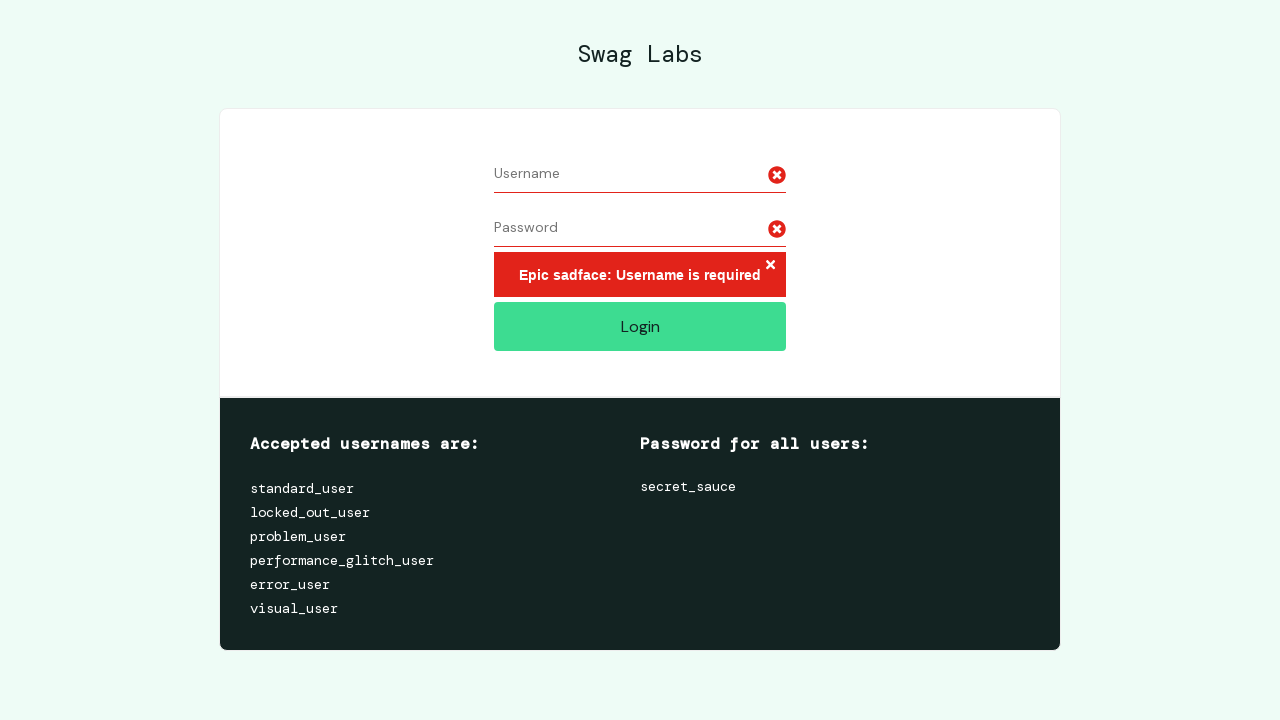

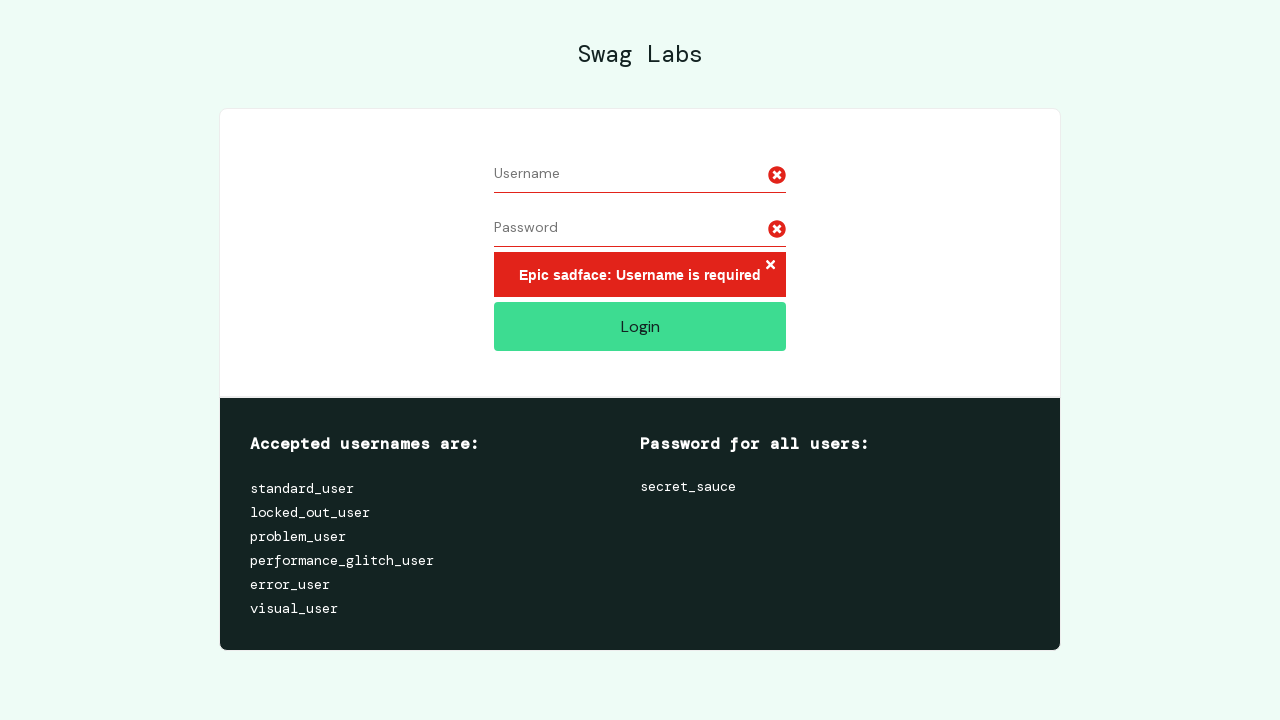